Tests keyboard key press functionality by sending SPACE and LEFT arrow keys to an element and verifying the displayed result text shows which key was pressed.

Starting URL: http://the-internet.herokuapp.com/key_presses

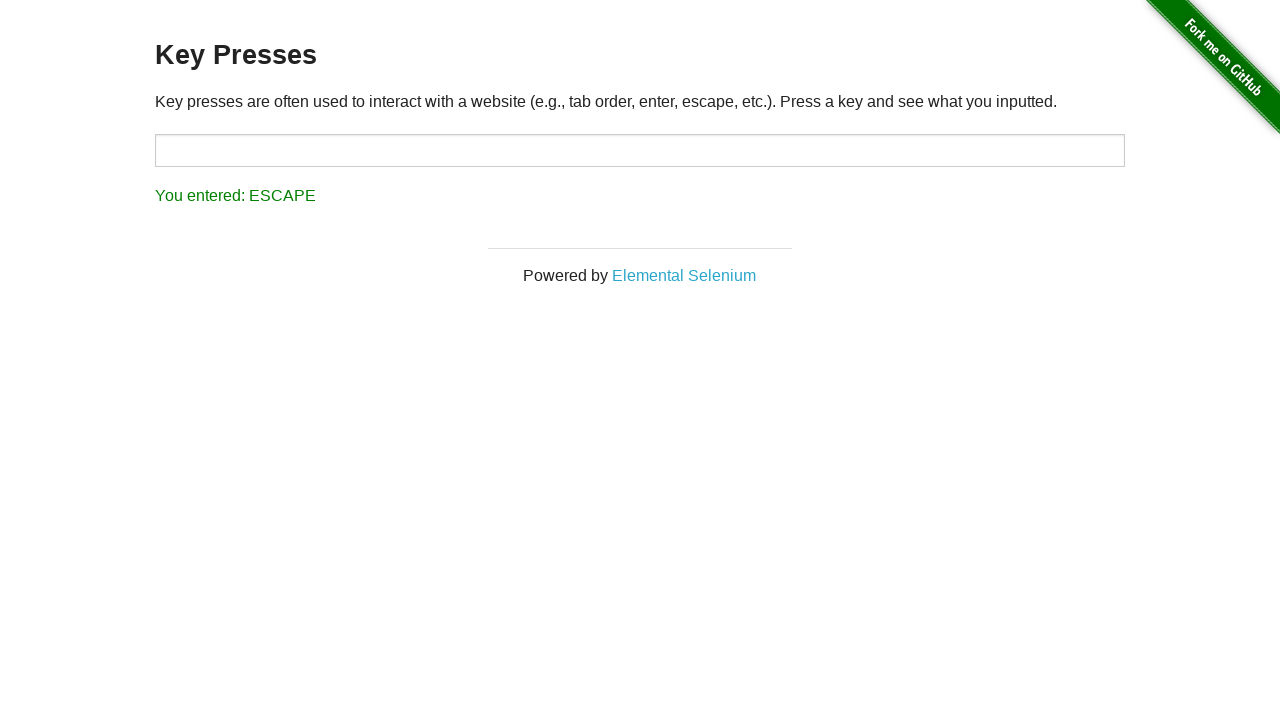

Navigated to key presses test page
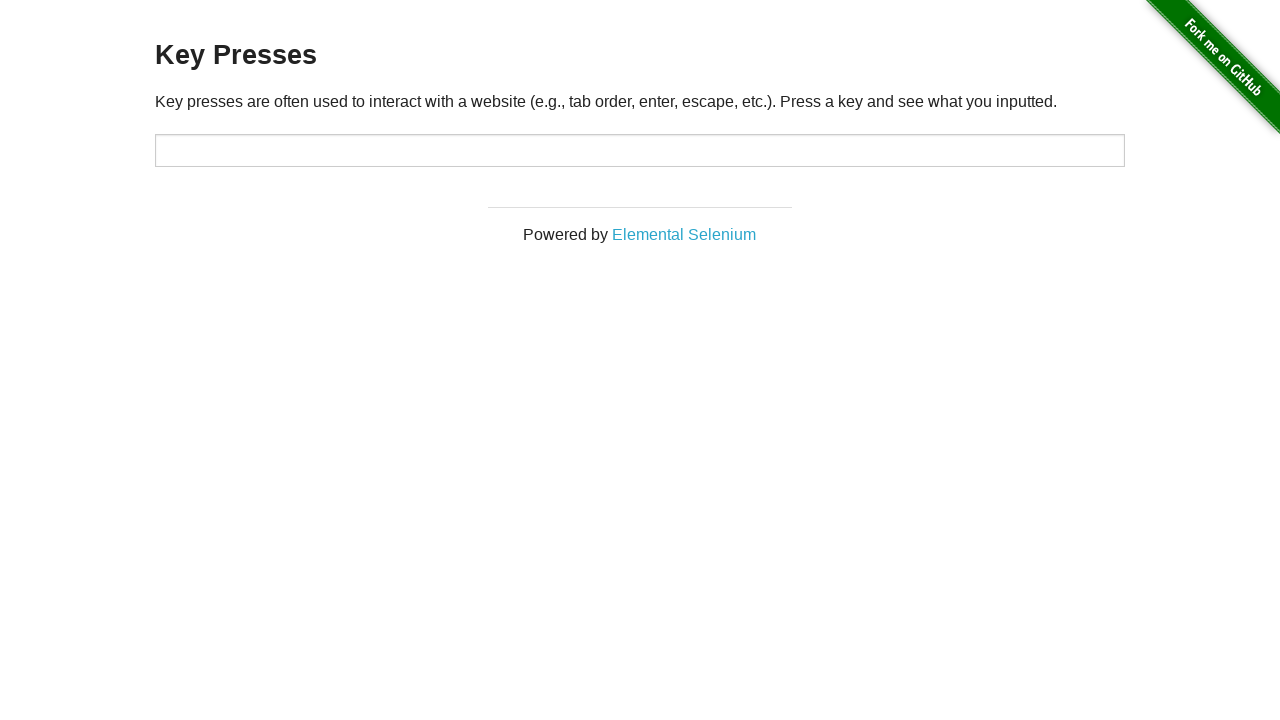

Pressed SPACE key on target element on #target
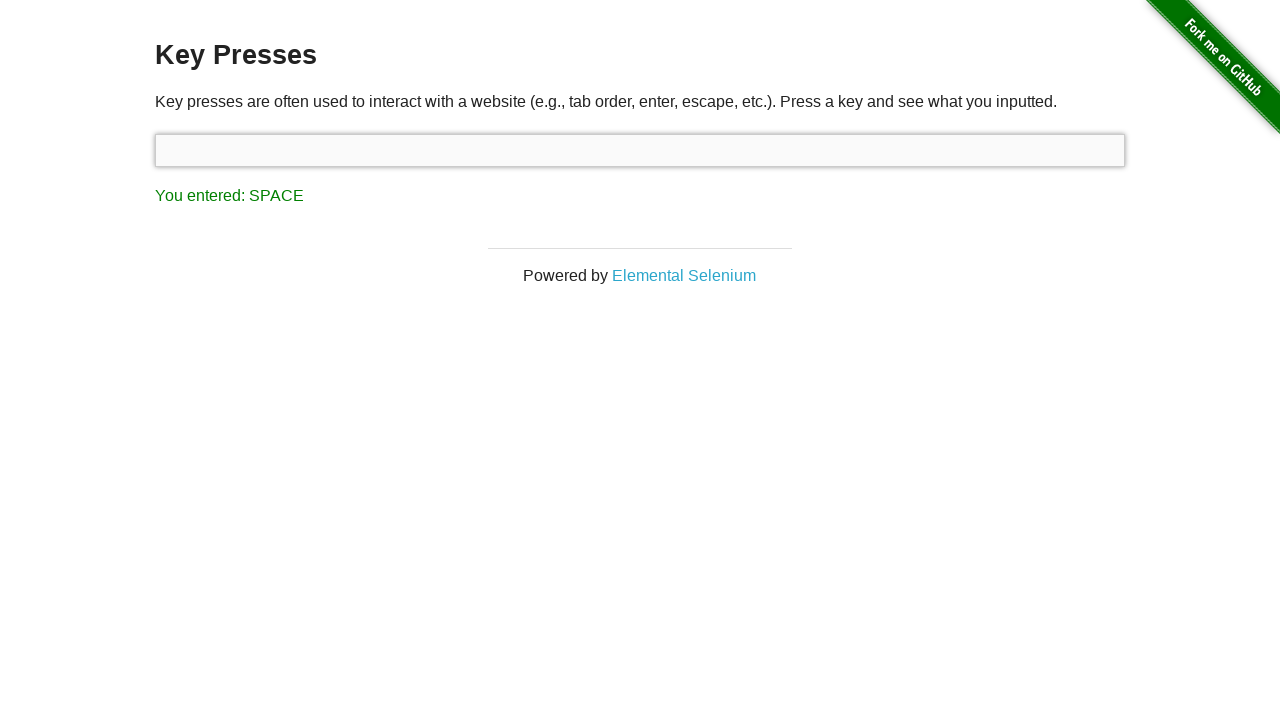

Retrieved result text after SPACE key press
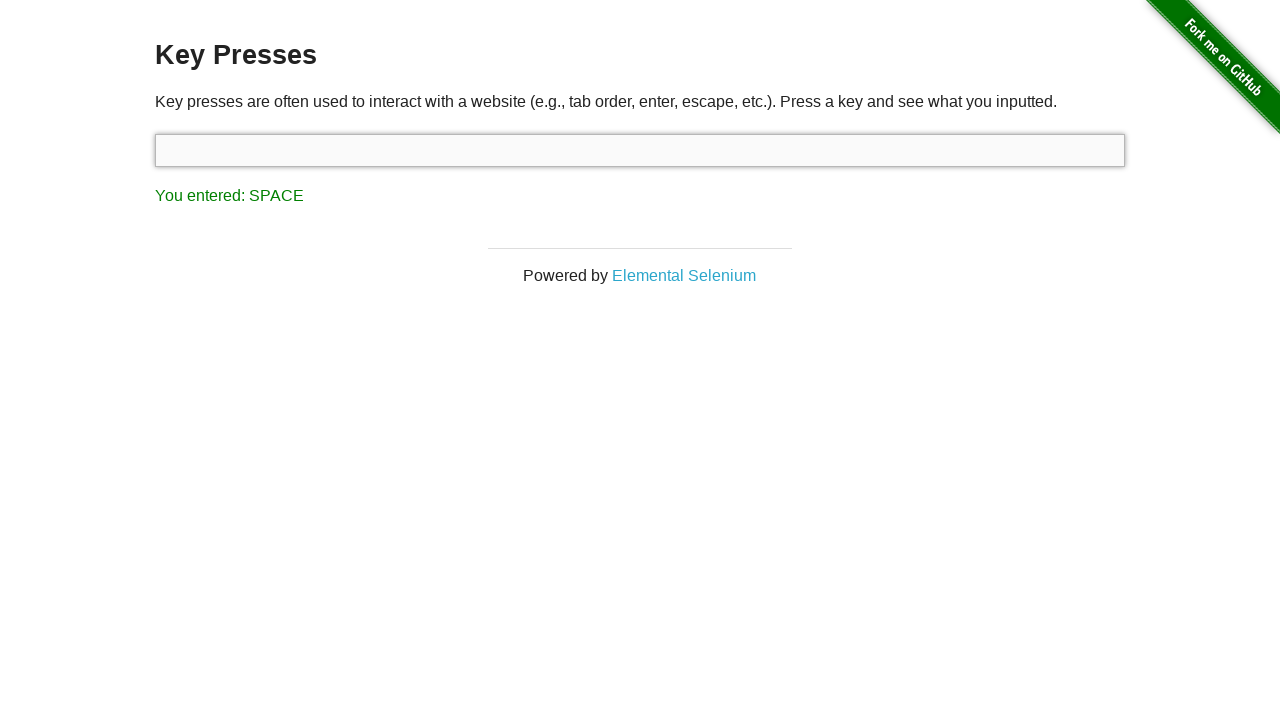

Verified result text shows 'You entered: SPACE'
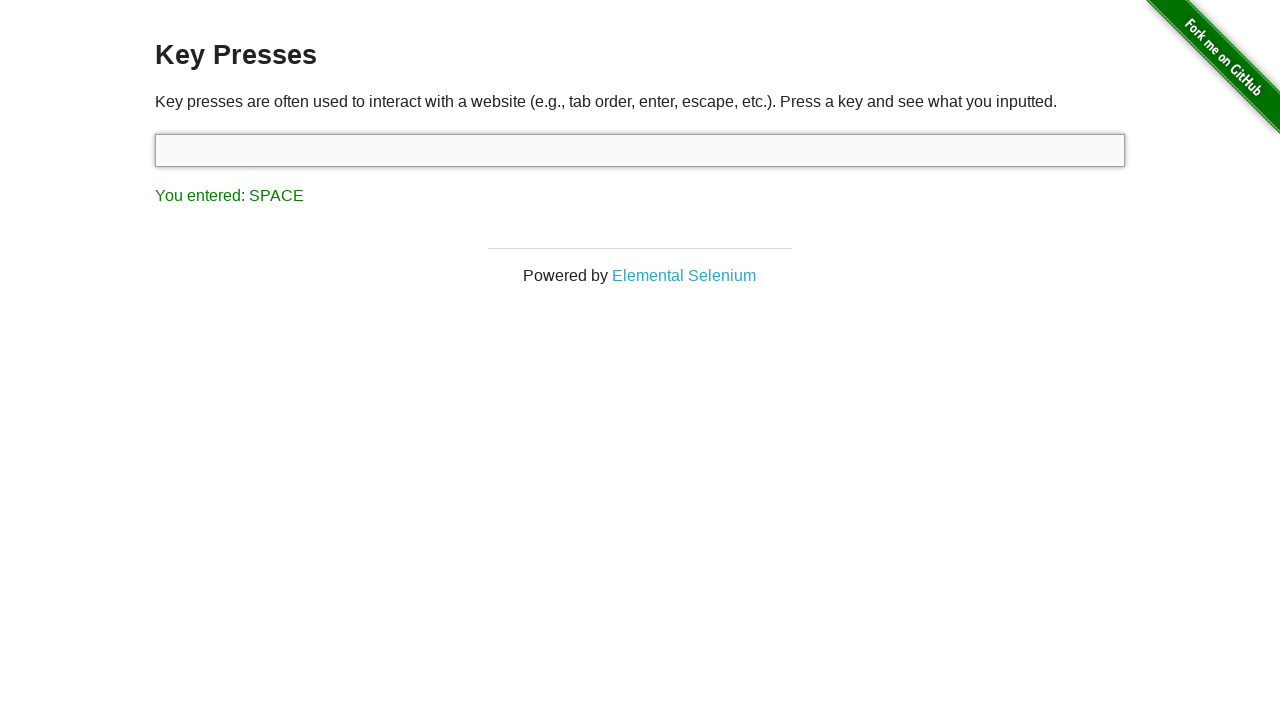

Pressed LEFT arrow key on focused element
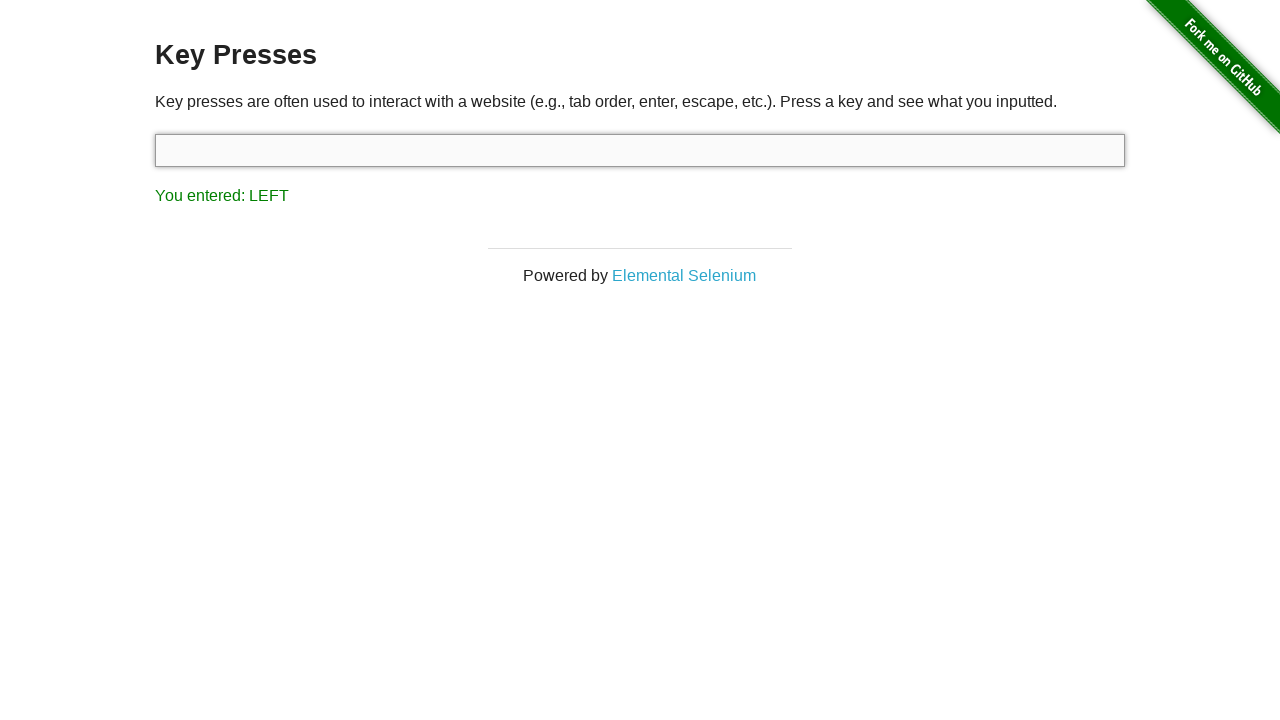

Retrieved result text after LEFT arrow key press
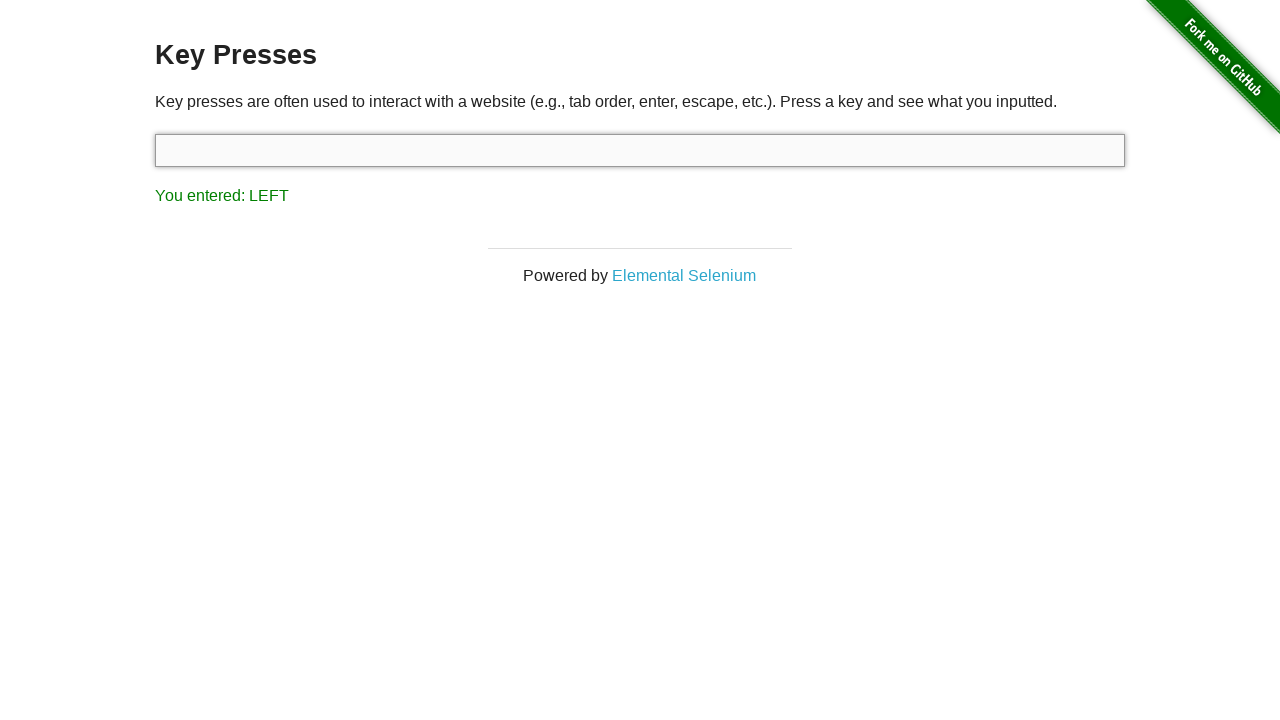

Verified result text shows 'You entered: LEFT'
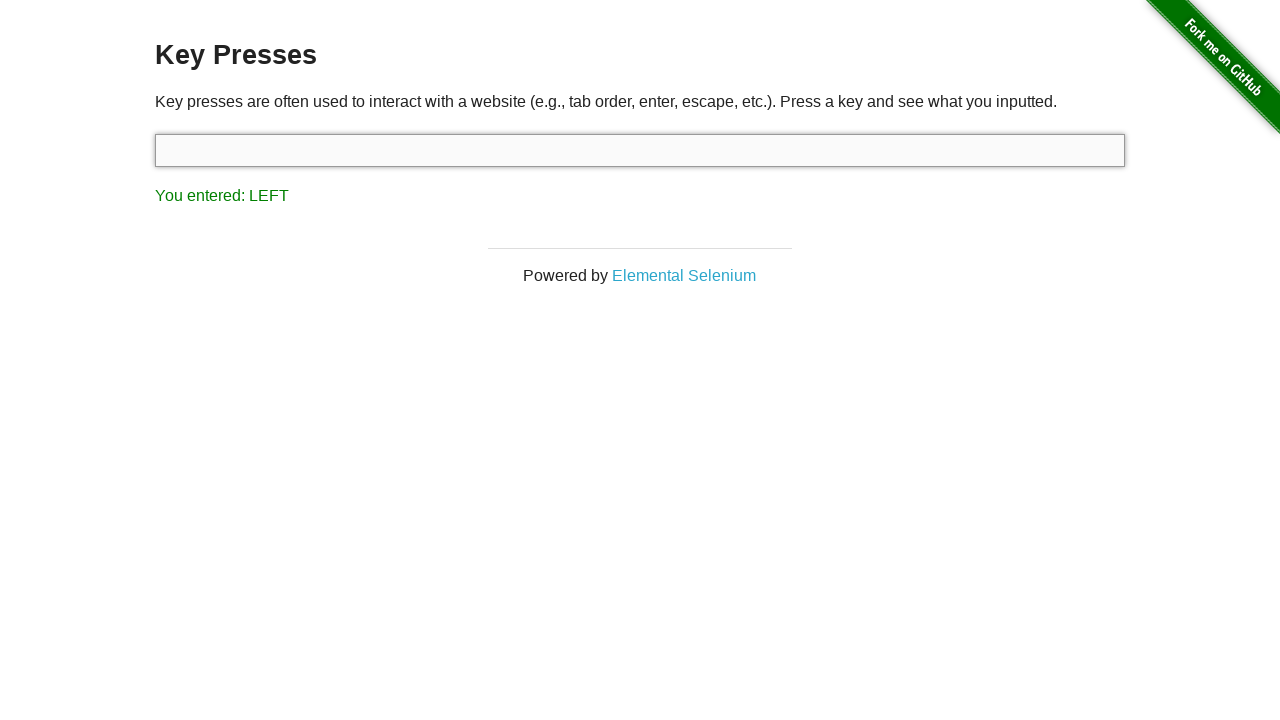

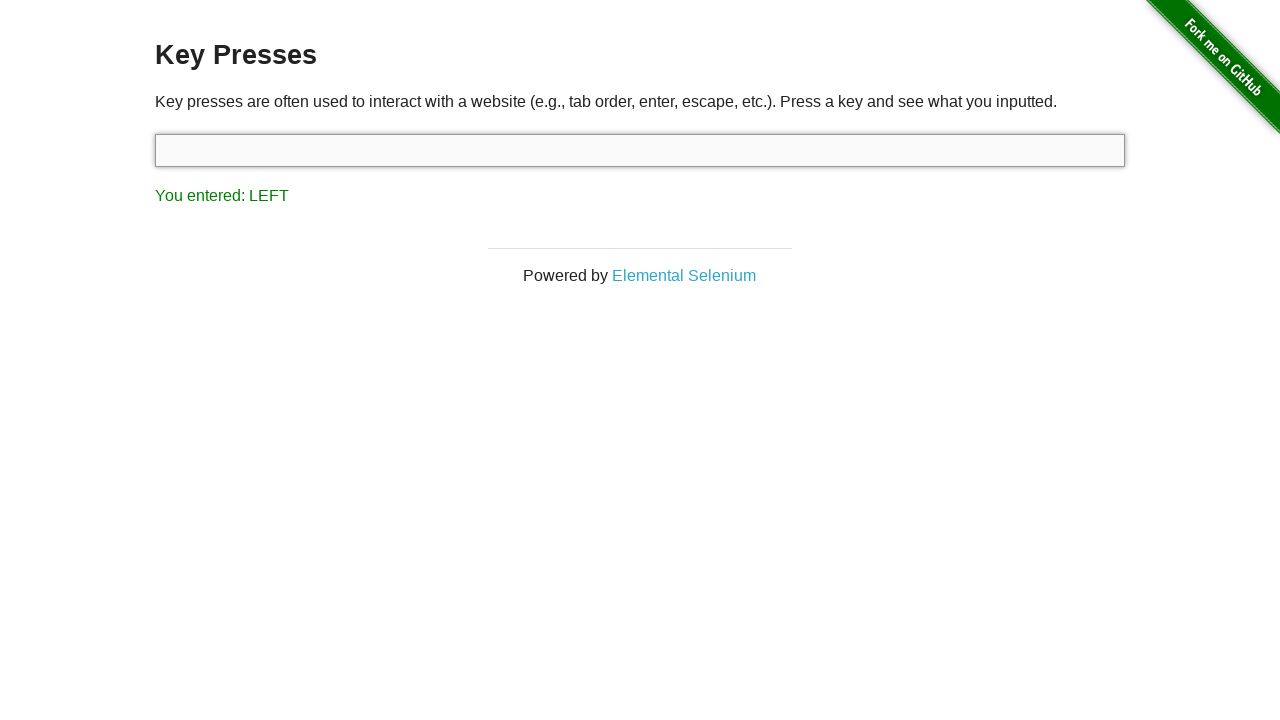